Tests the search functionality on jQuery API documentation site by entering "json" in the search field and pressing Enter to submit

Starting URL: https://api.jquery.com/

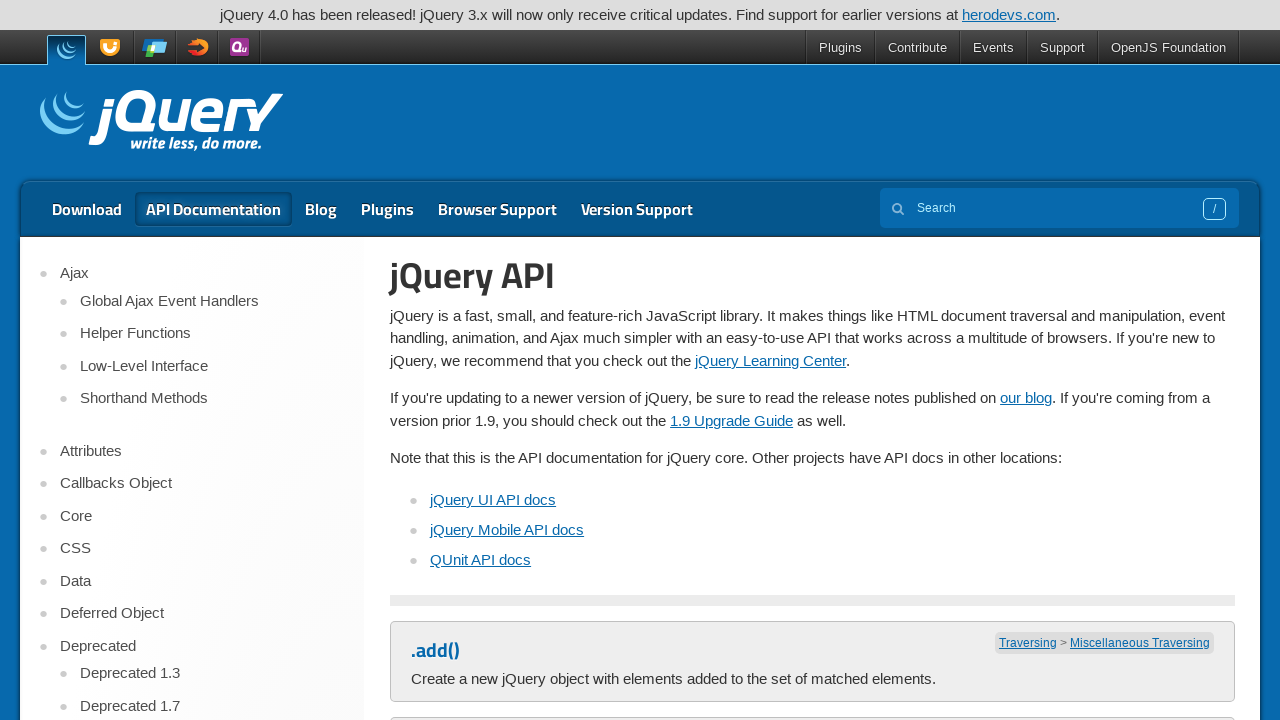

Filled search field with 'json' on jQuery API documentation site on input[name='s']
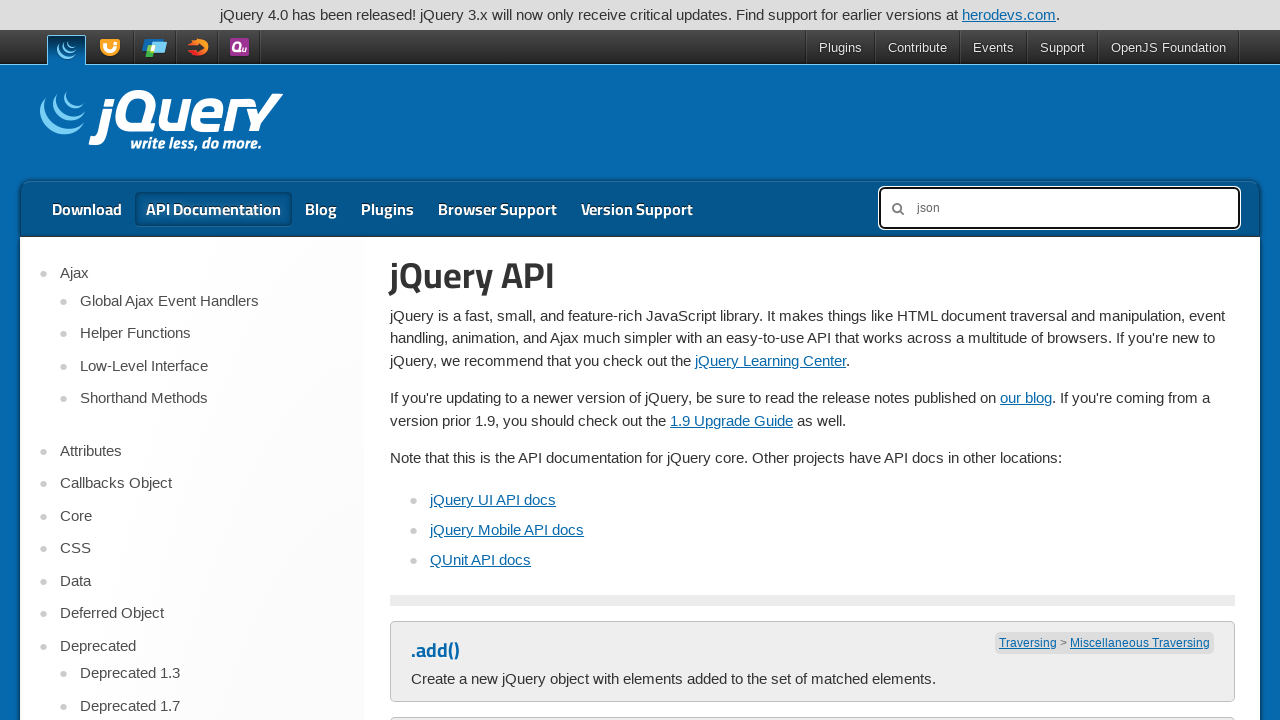

Pressed Enter to submit search query on input[name='s']
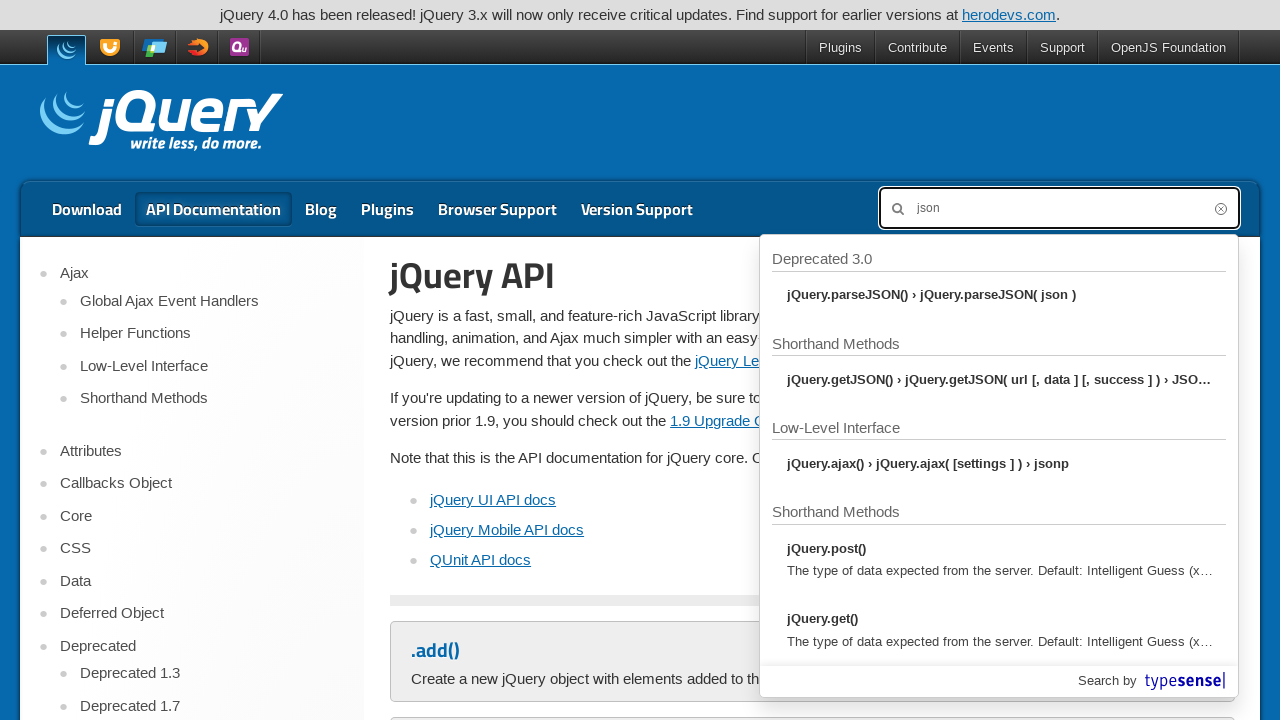

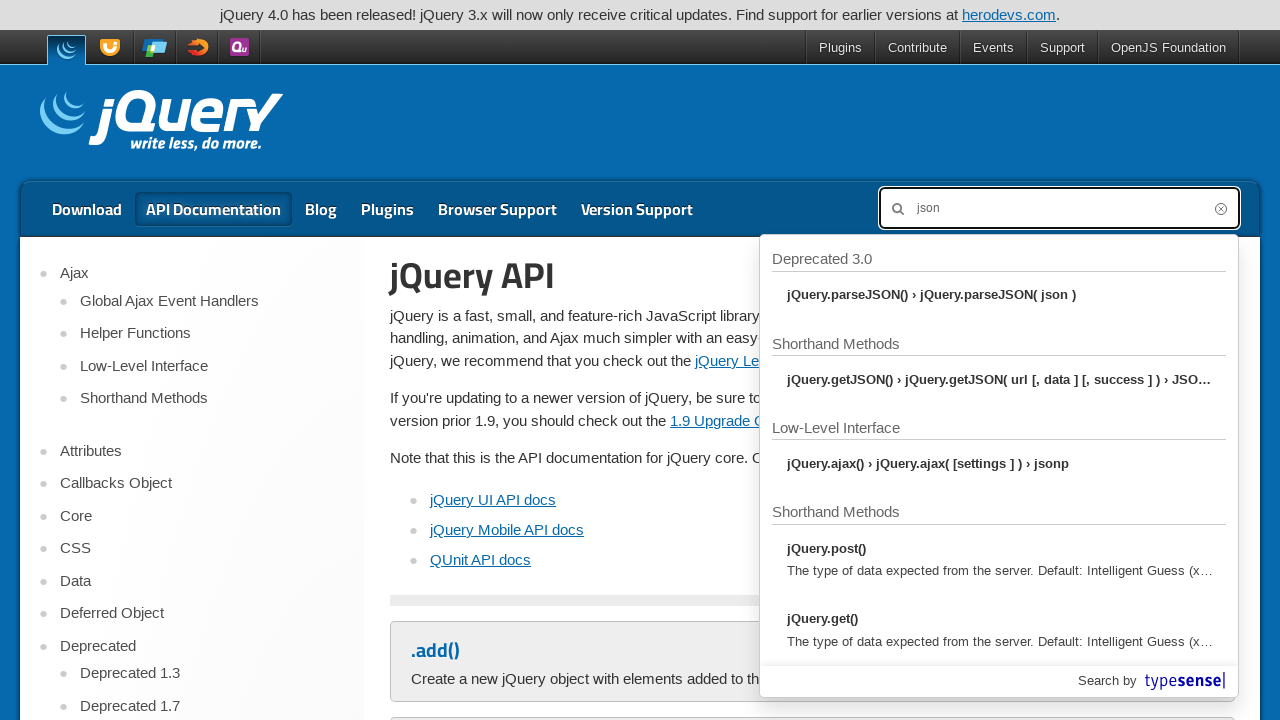